Tests filling the email input field on Ubuntu login page using different XPath selectors

Starting URL: https://login.ubuntu.com/

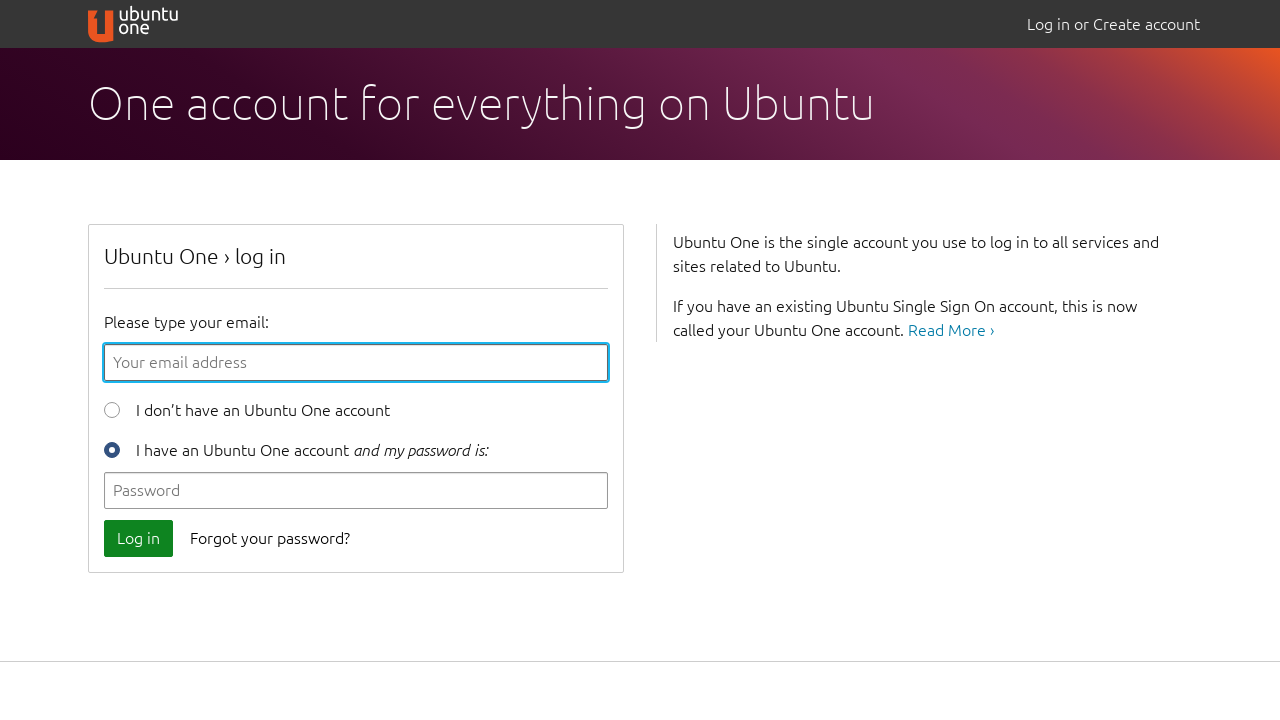

Filled email field using form and input ID XPath selector with 'user123@example.com' on //form[@id='login-form']//input[@id='id_email']
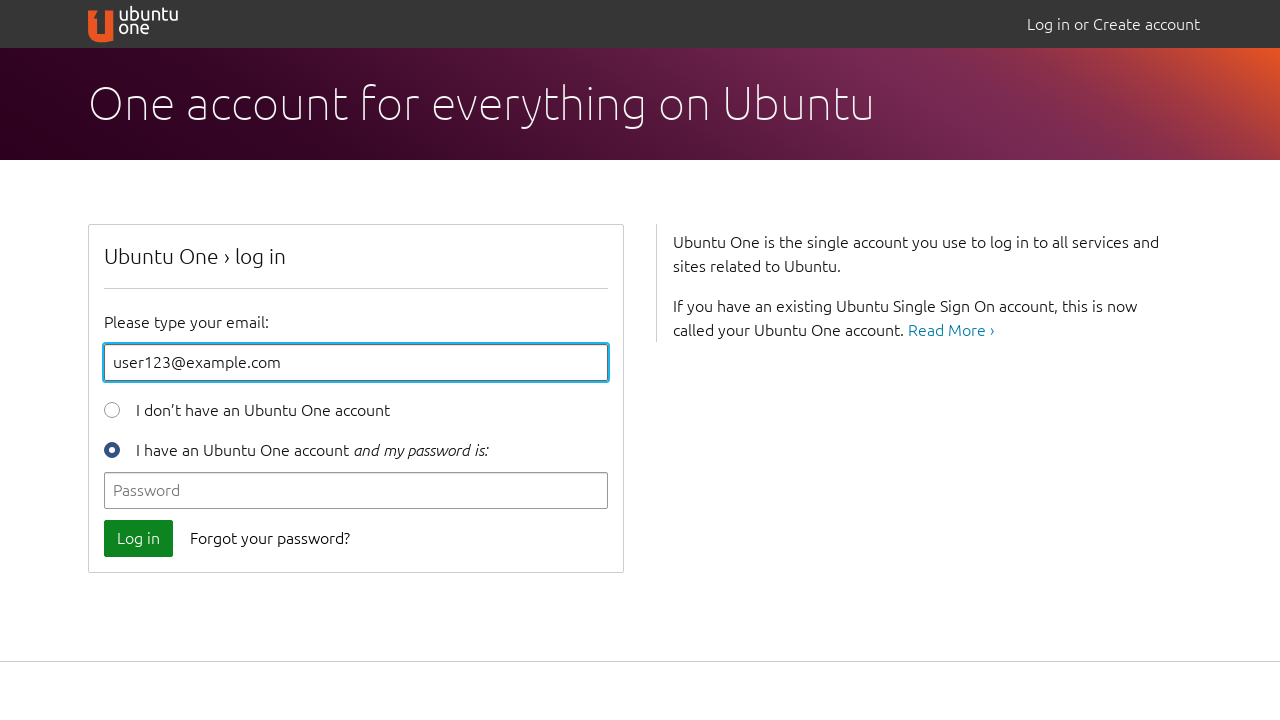

Filled email field using label following-sibling XPath selector with 'testuser456@gmail.com' on //label[@for='id_email']/following-sibling::input
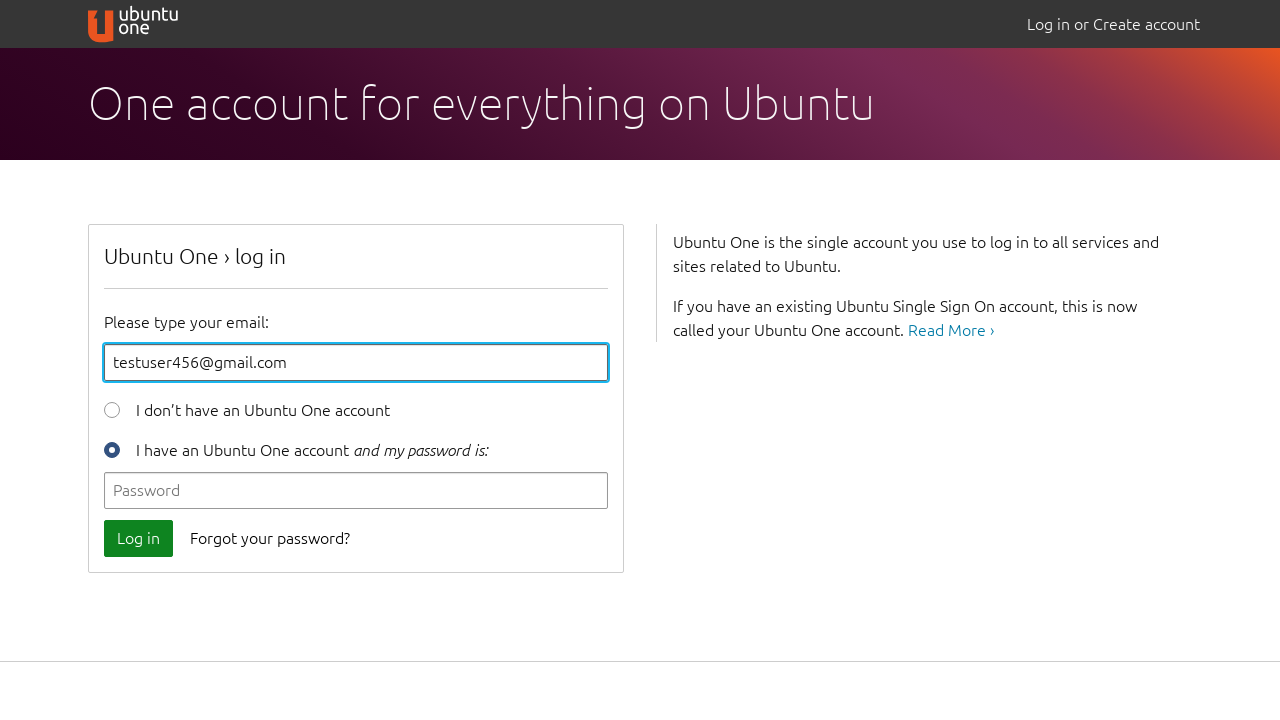

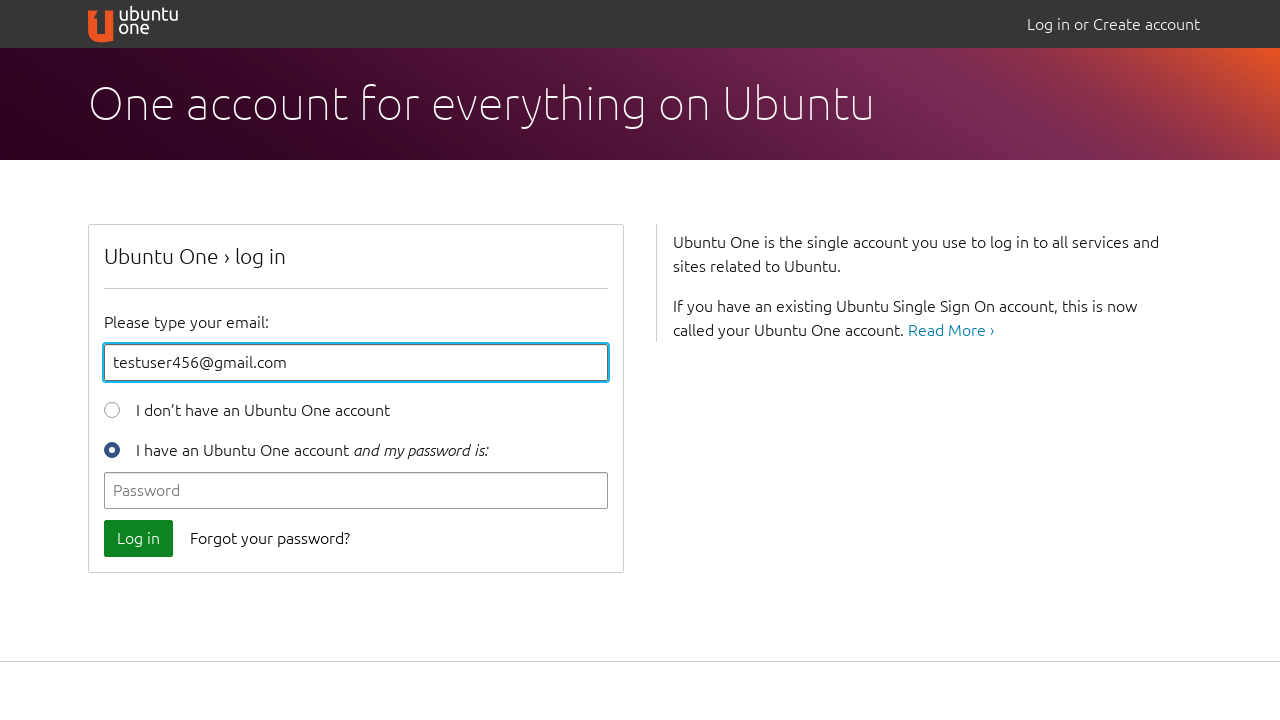